Tests cookie management on a demo page by reading cookies, clearing them, and clicking a refresh button to regenerate cookies

Starting URL: https://bonigarcia.dev/selenium-webdriver-java/cookies.html

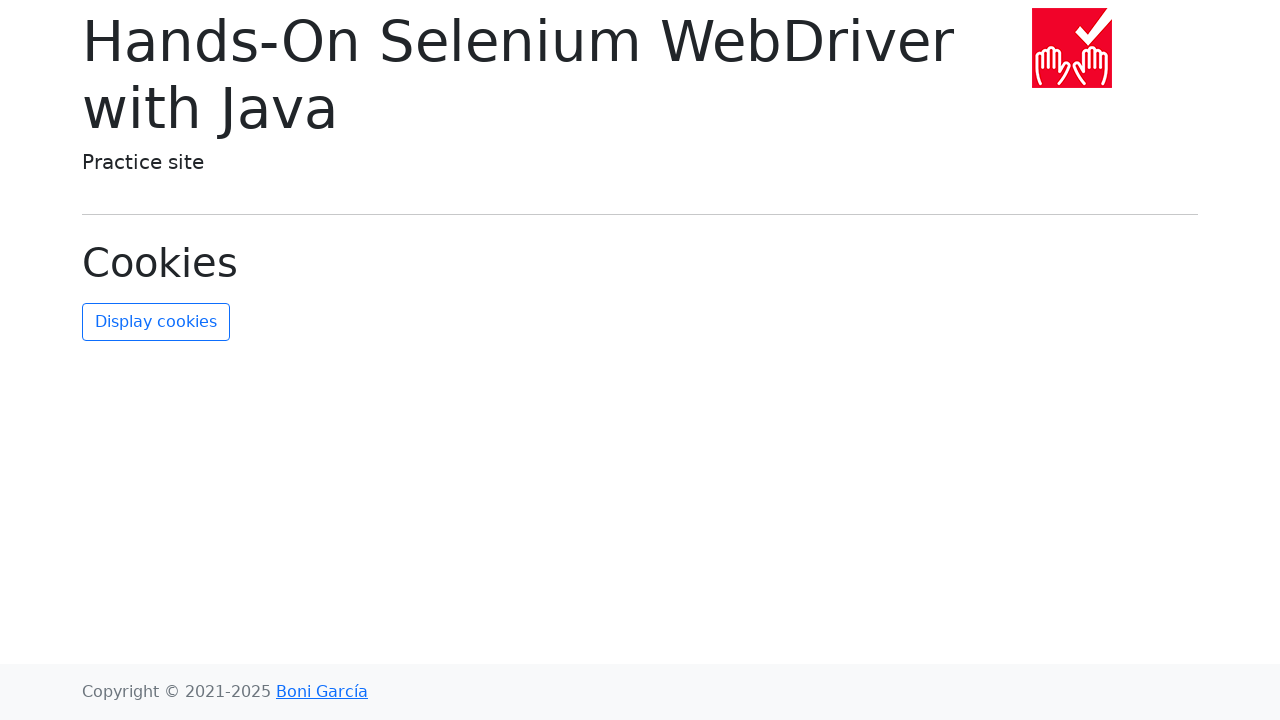

Retrieved all cookies from browser context
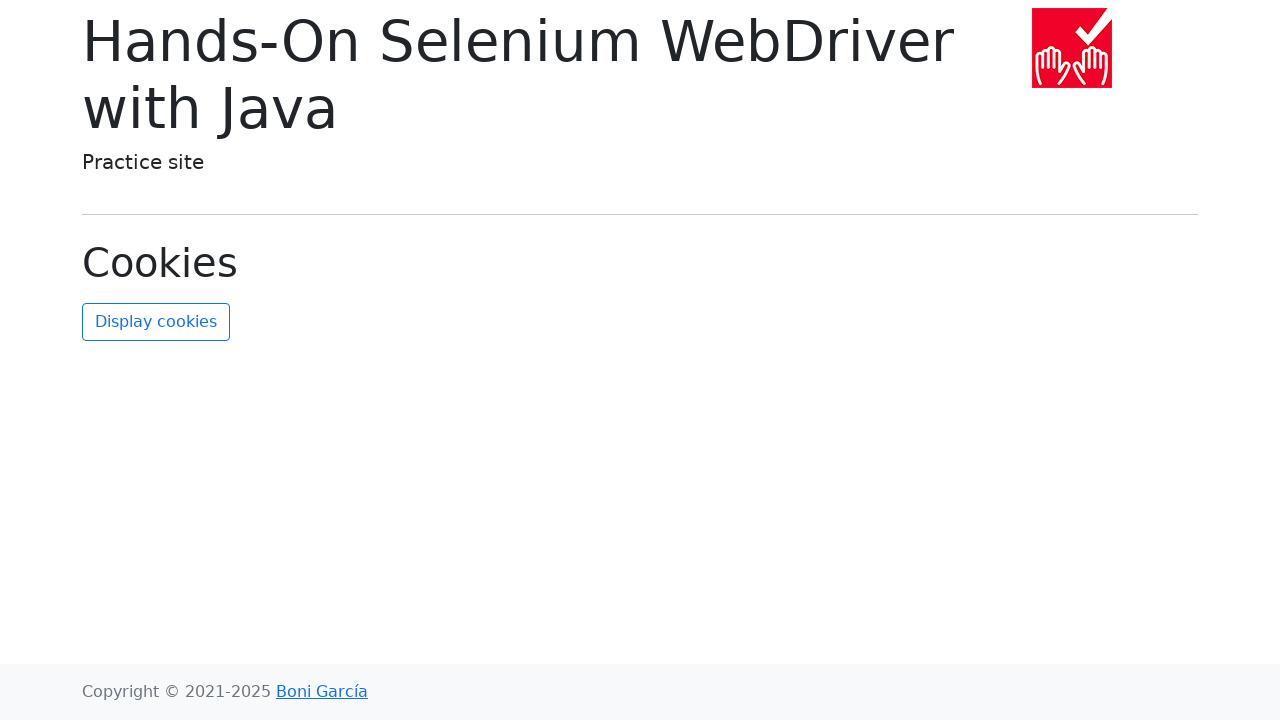

Extracted and sorted cookie names
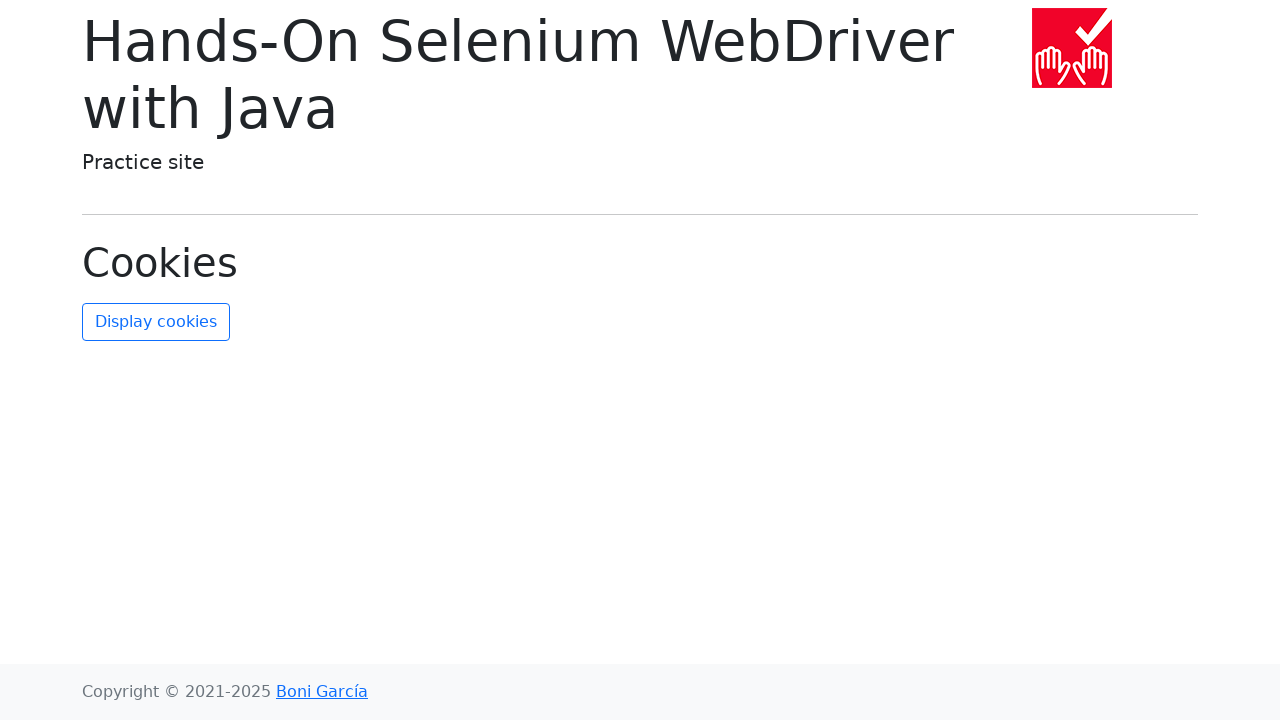

Cleared all cookies from browser context
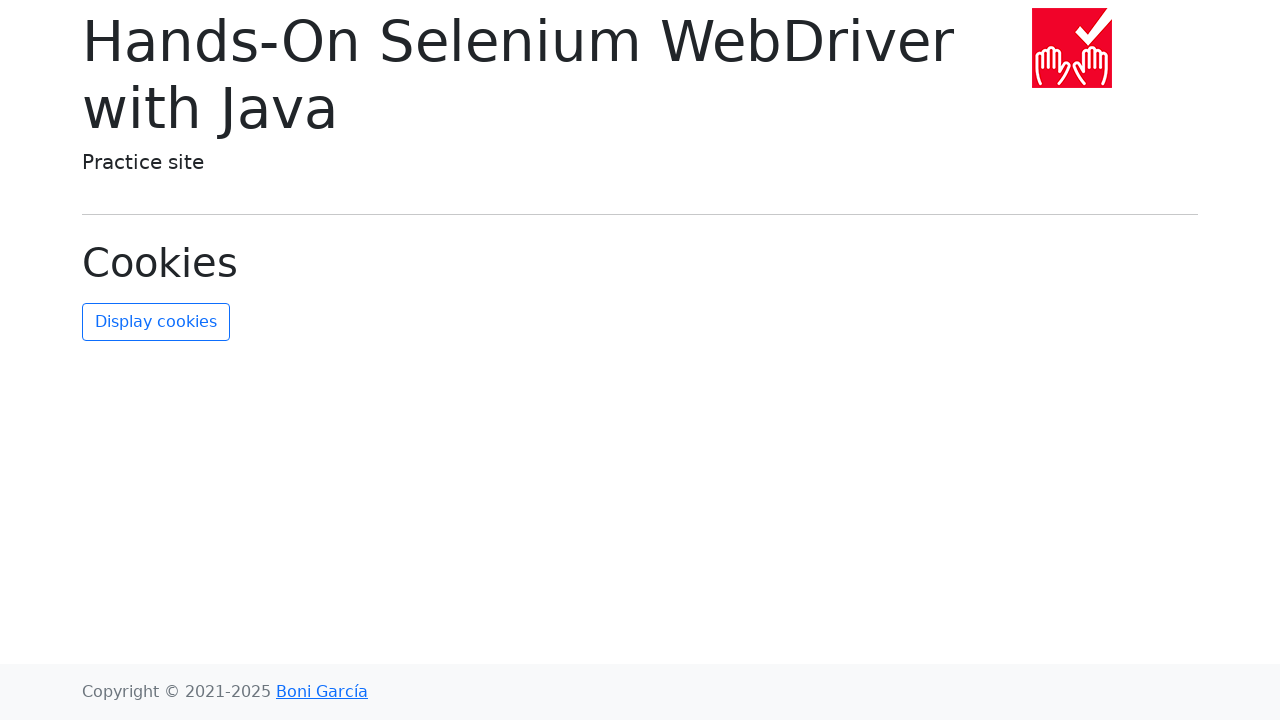

Retrieved cookies after clearing to verify
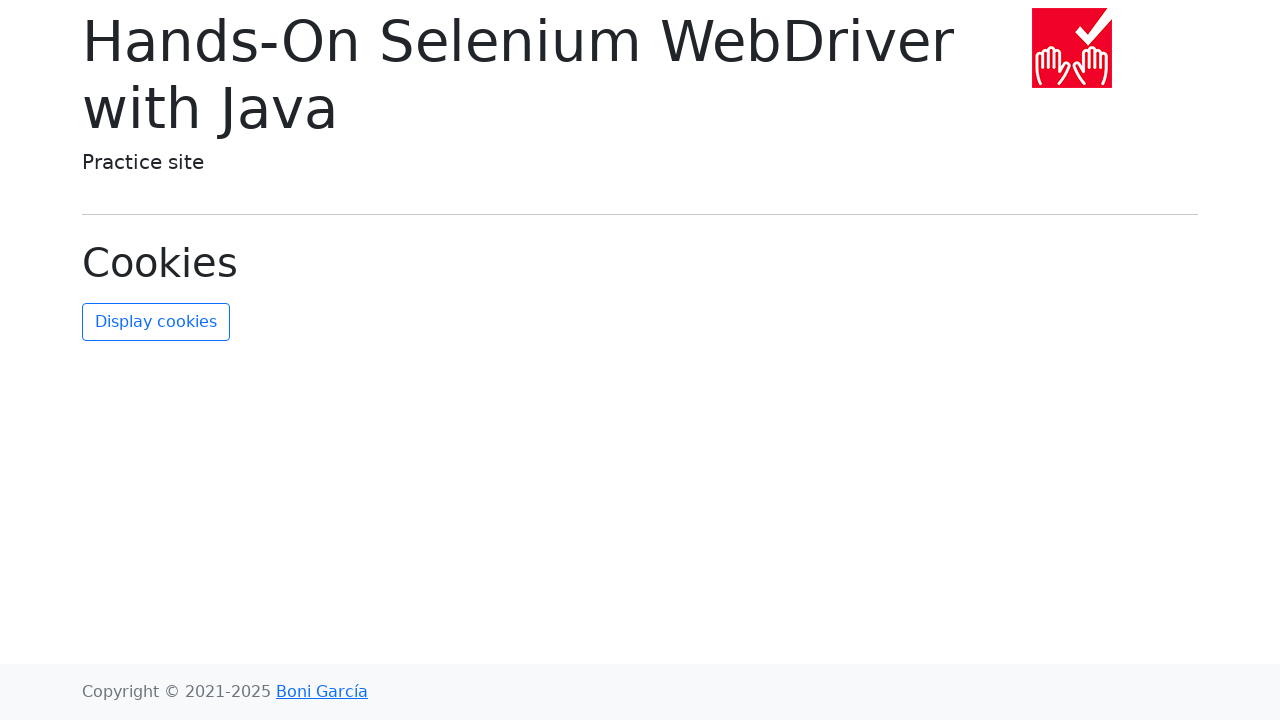

Asserted that all cookies were successfully cleared
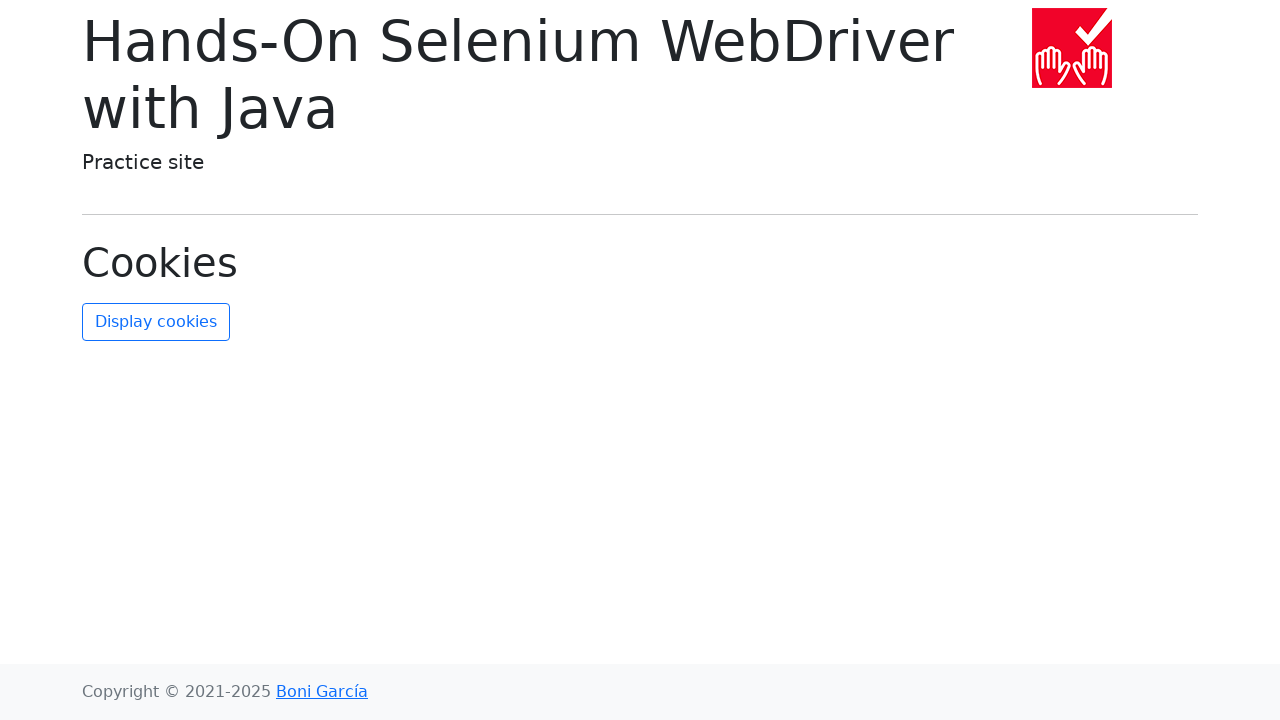

Clicked refresh cookies button to regenerate cookies at (156, 322) on #refresh-cookies
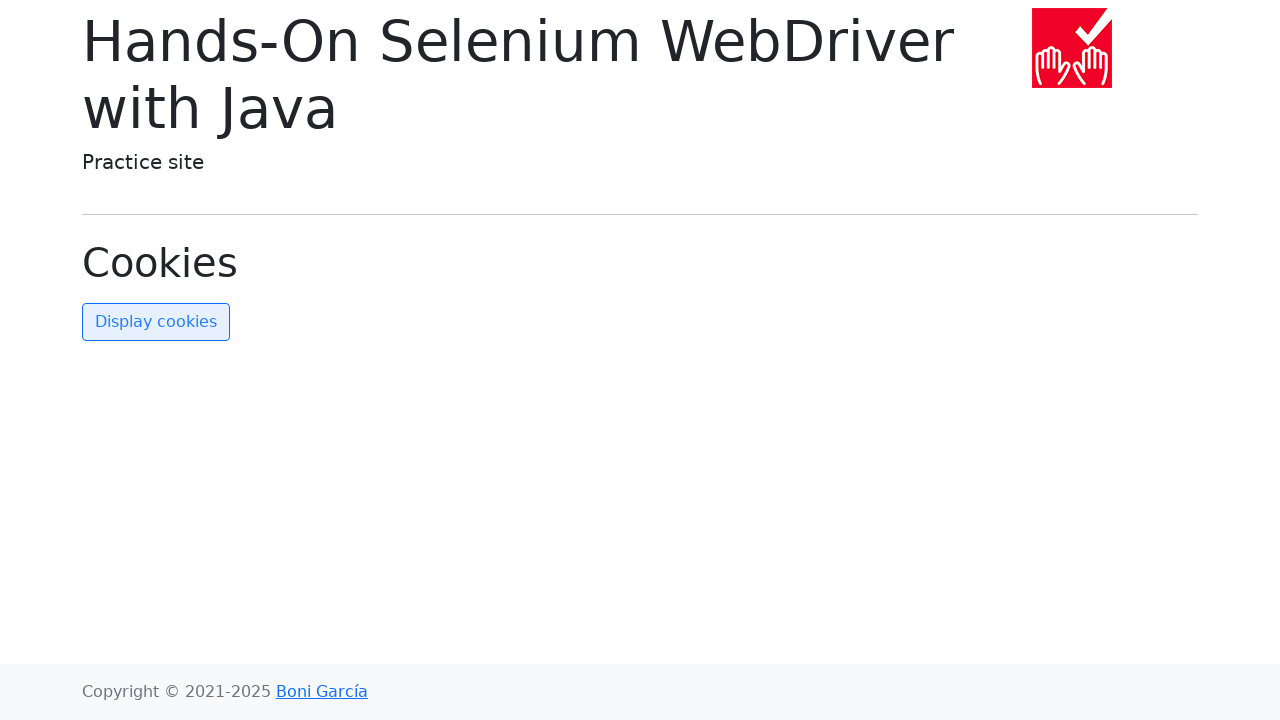

Waited 500ms for page to process refresh action
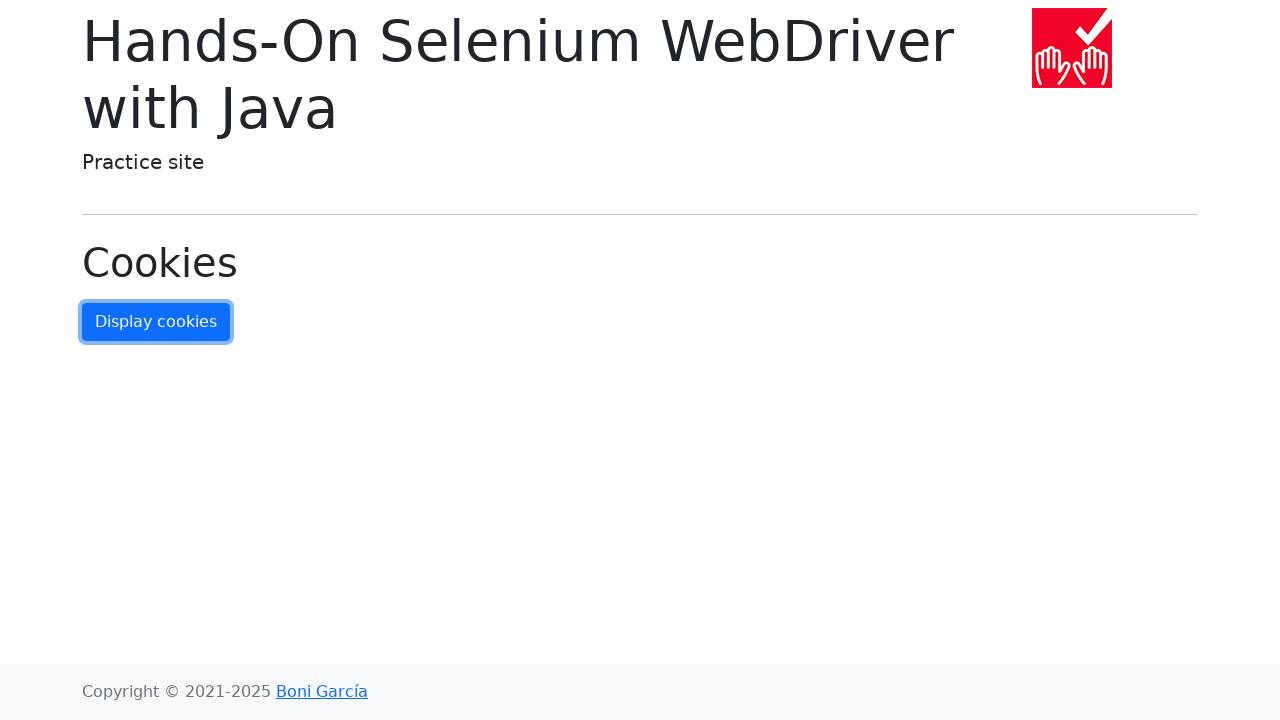

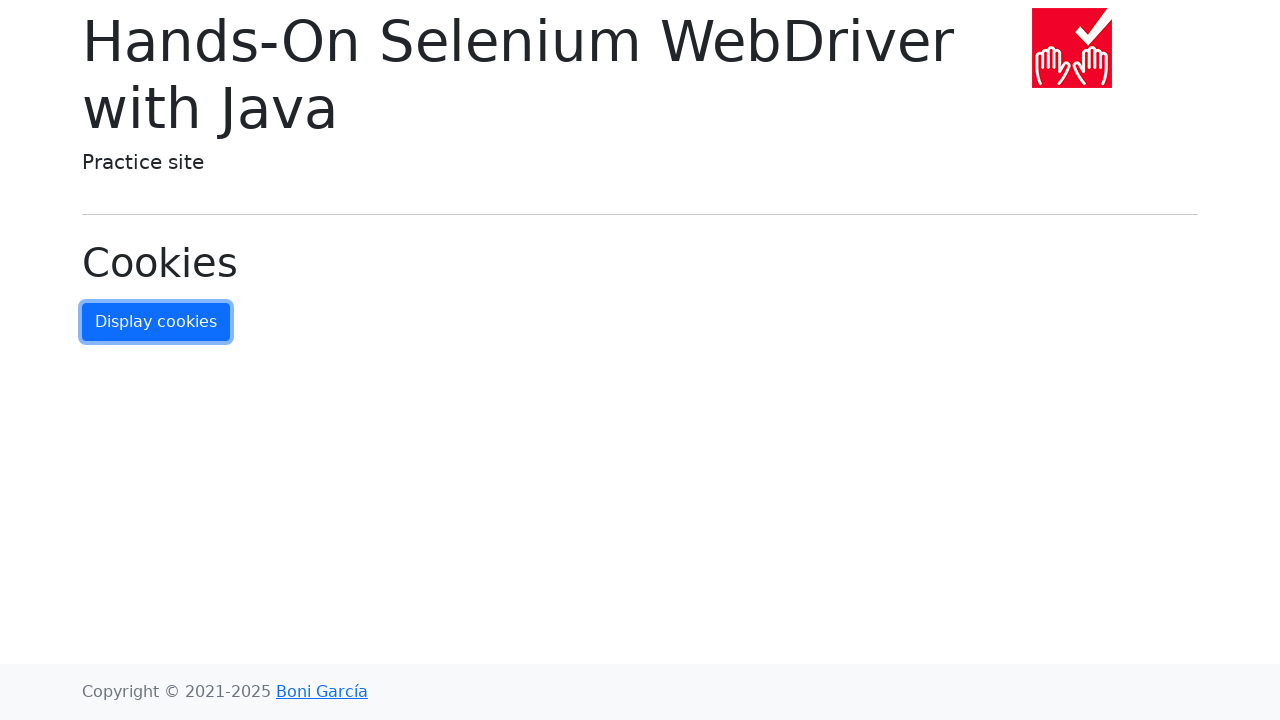